Tests dynamic controls functionality by verifying a text field's enabled state before and after clicking a toggle button

Starting URL: https://v1.training-support.net/selenium/dynamic-controls

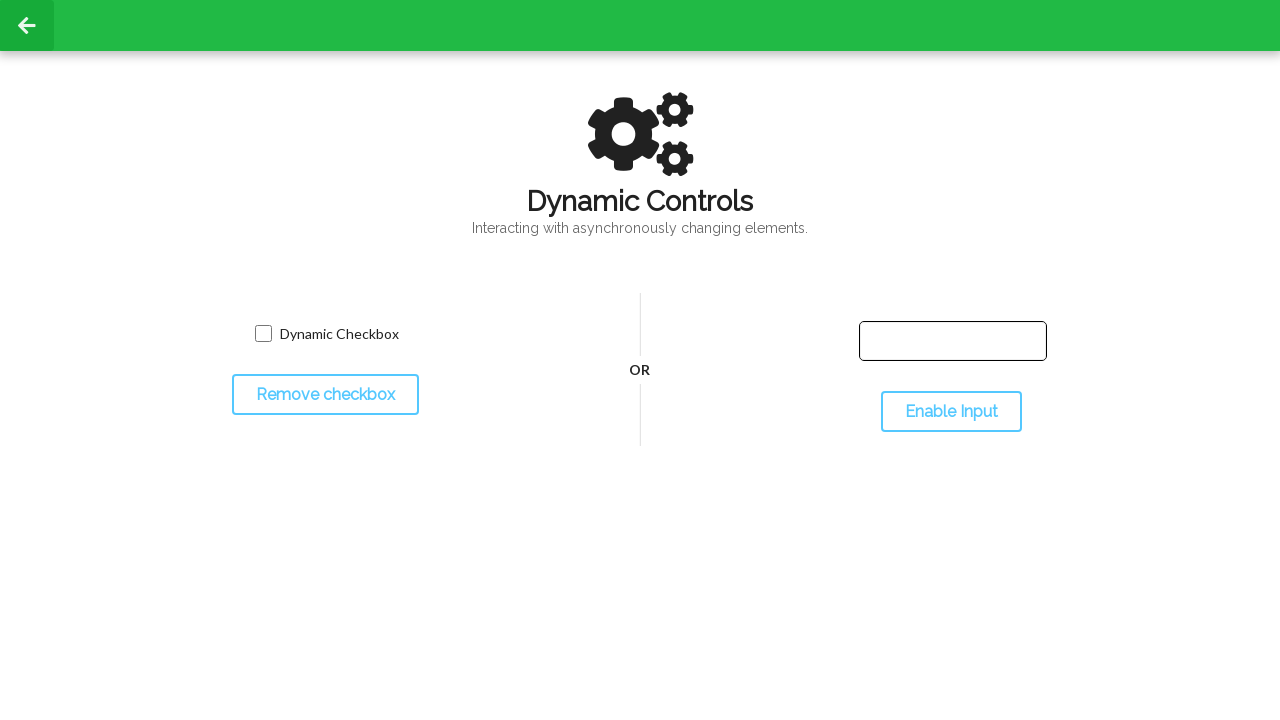

Located the text field element
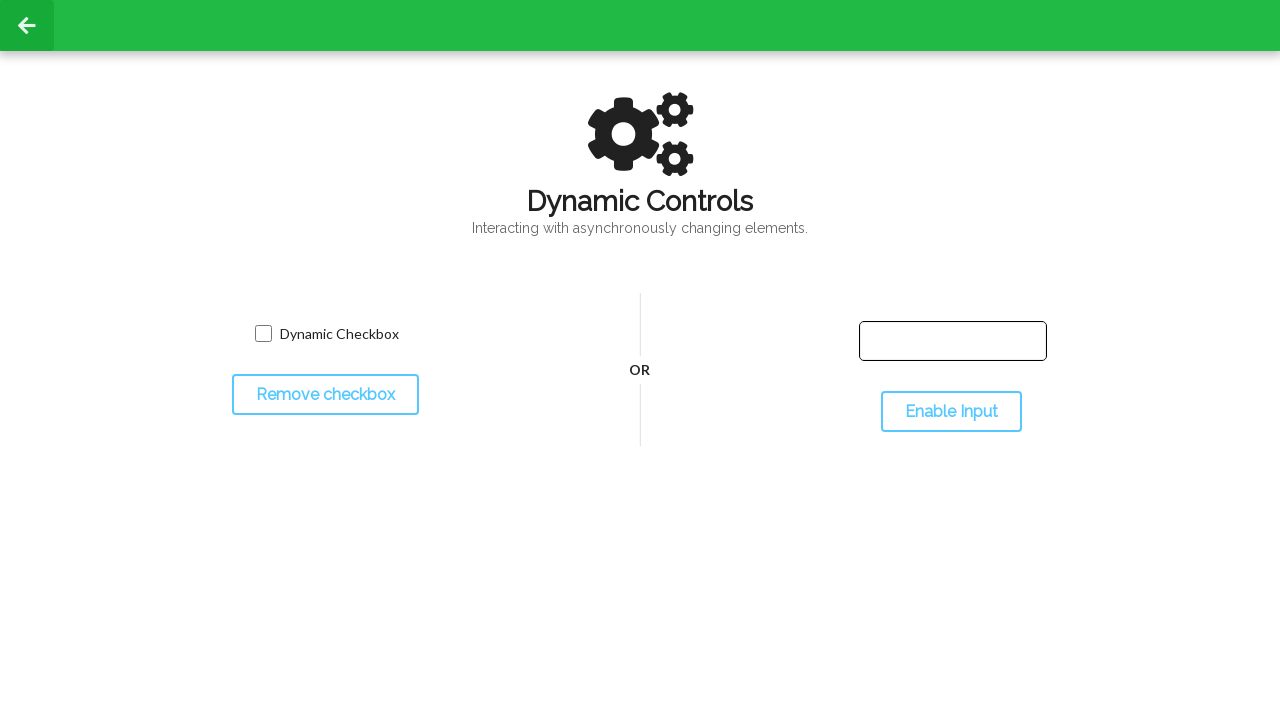

Clicked the toggle button to enable/disable the input field at (951, 412) on #toggleInput
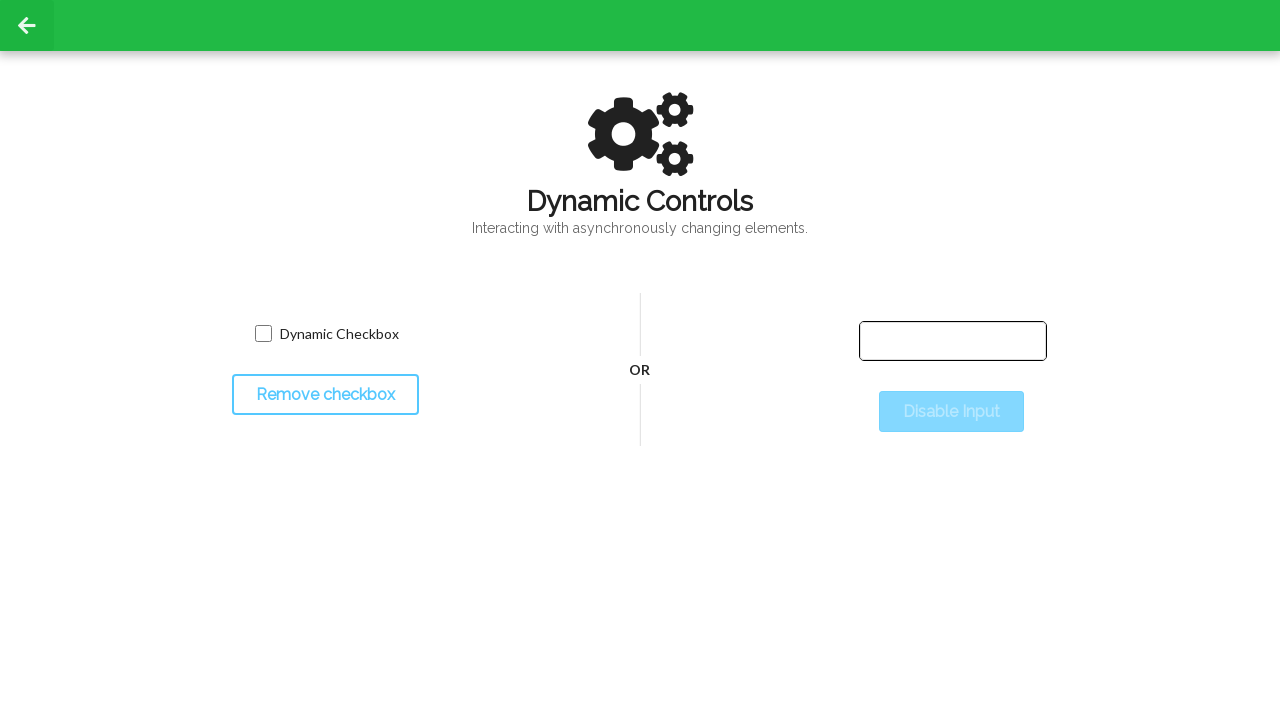

Waited 500ms for the input field state to change
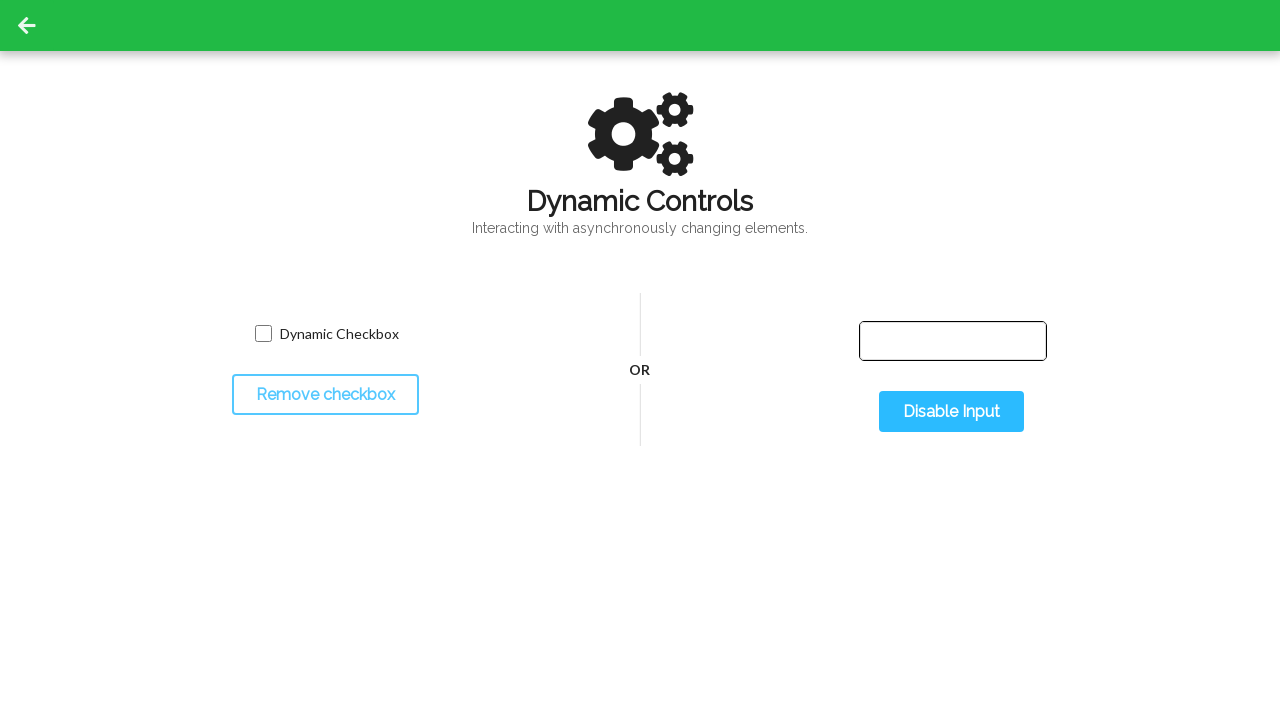

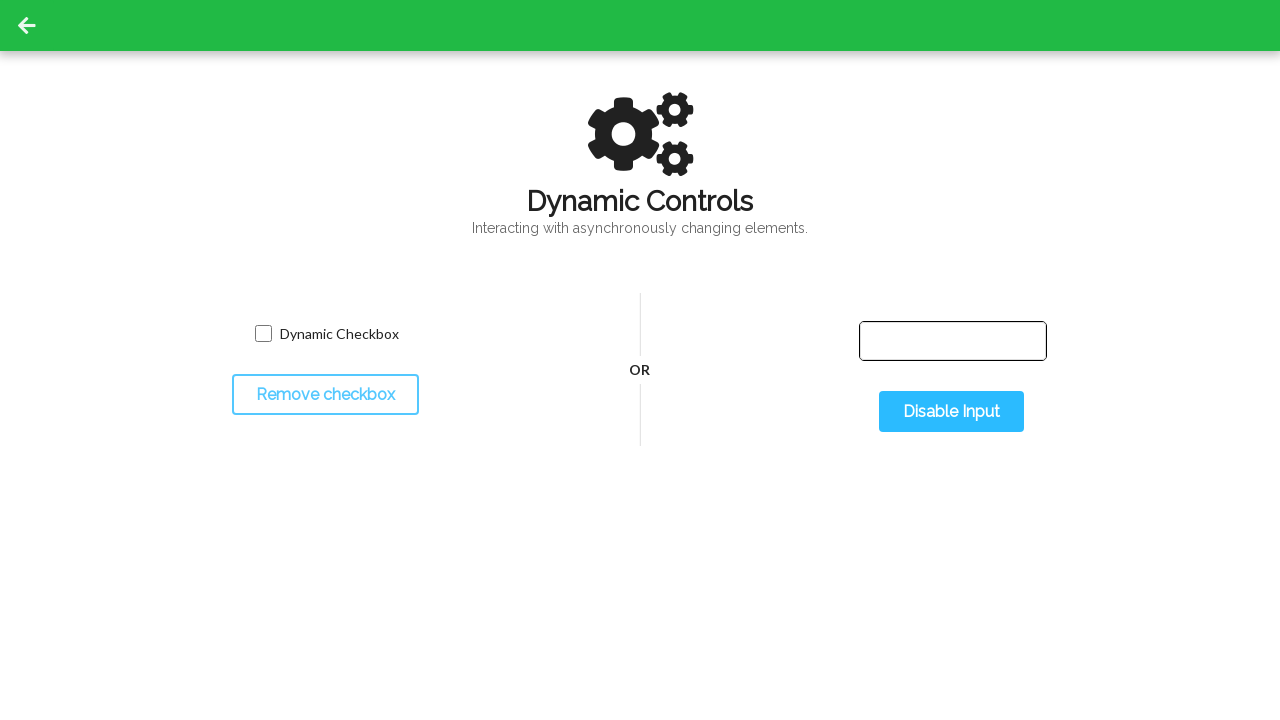